Tests file upload functionality by uploading a file to the herokuapp upload form and verifying the upload was successful by checking for confirmation message.

Starting URL: https://the-internet.herokuapp.com/upload

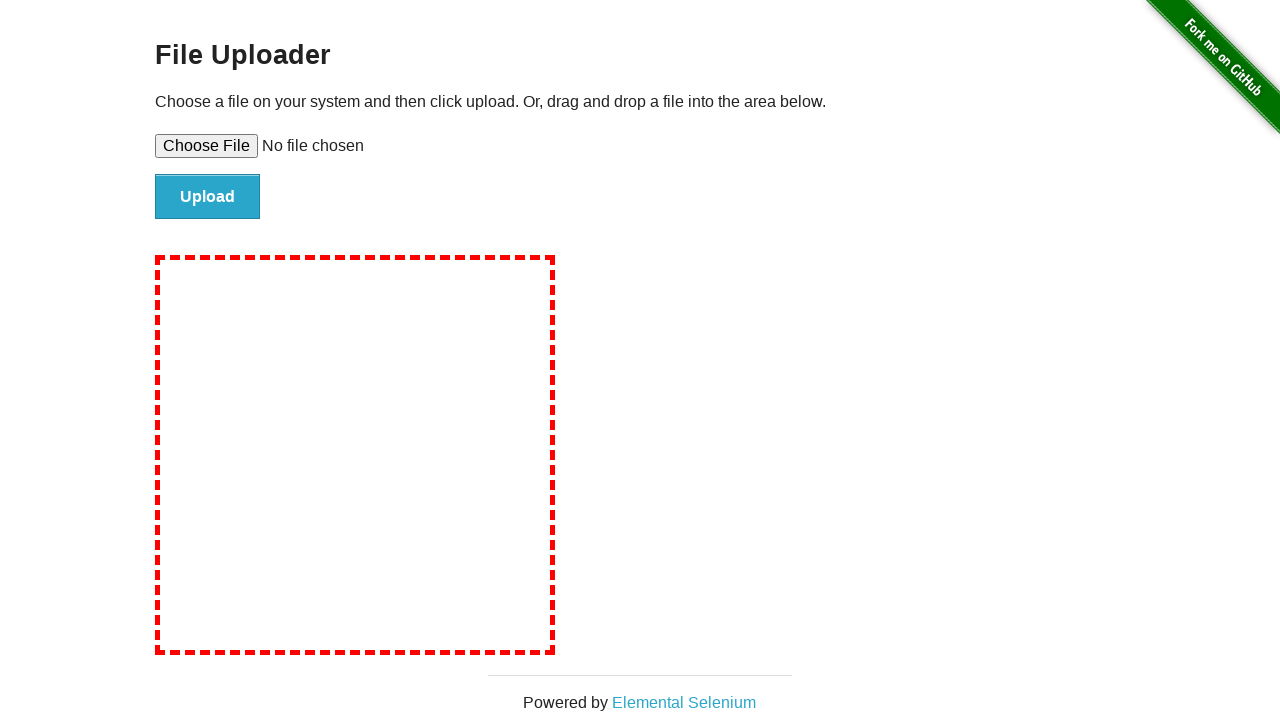

Created temporary test file for upload
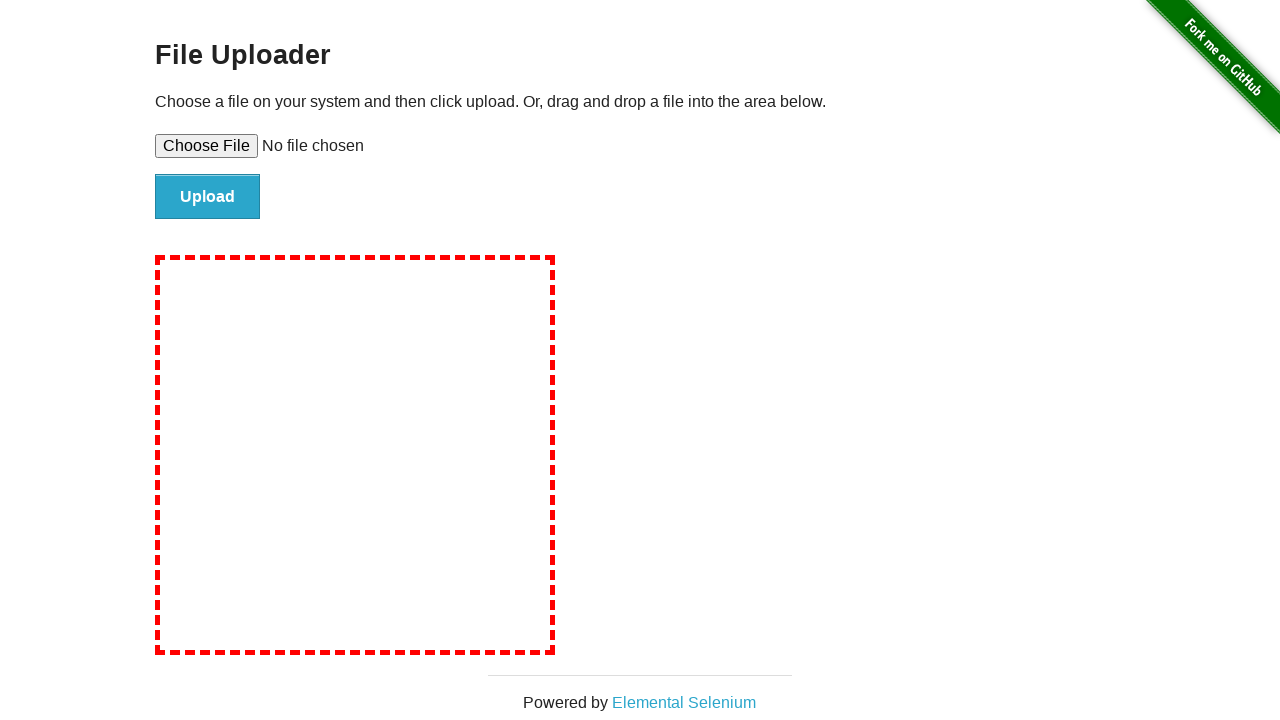

Set input file to upload test_upload_file.txt
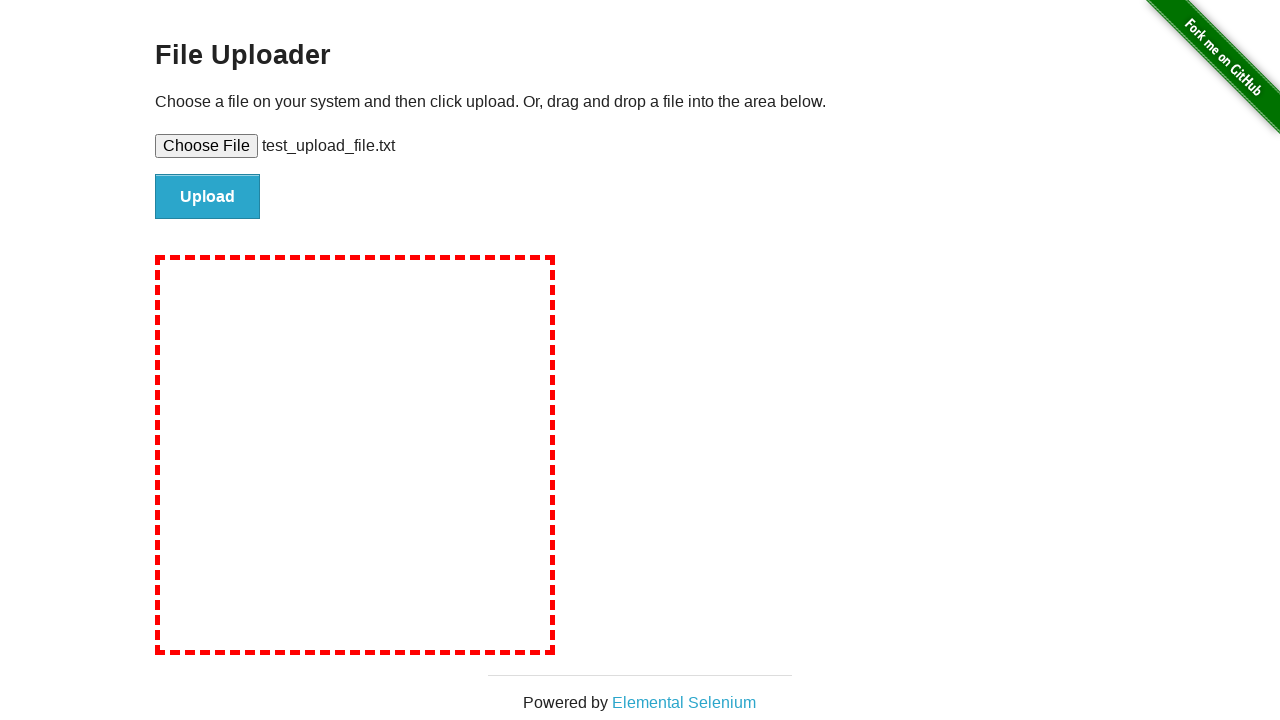

Clicked the file submit button to upload the file at (208, 197) on input#file-submit
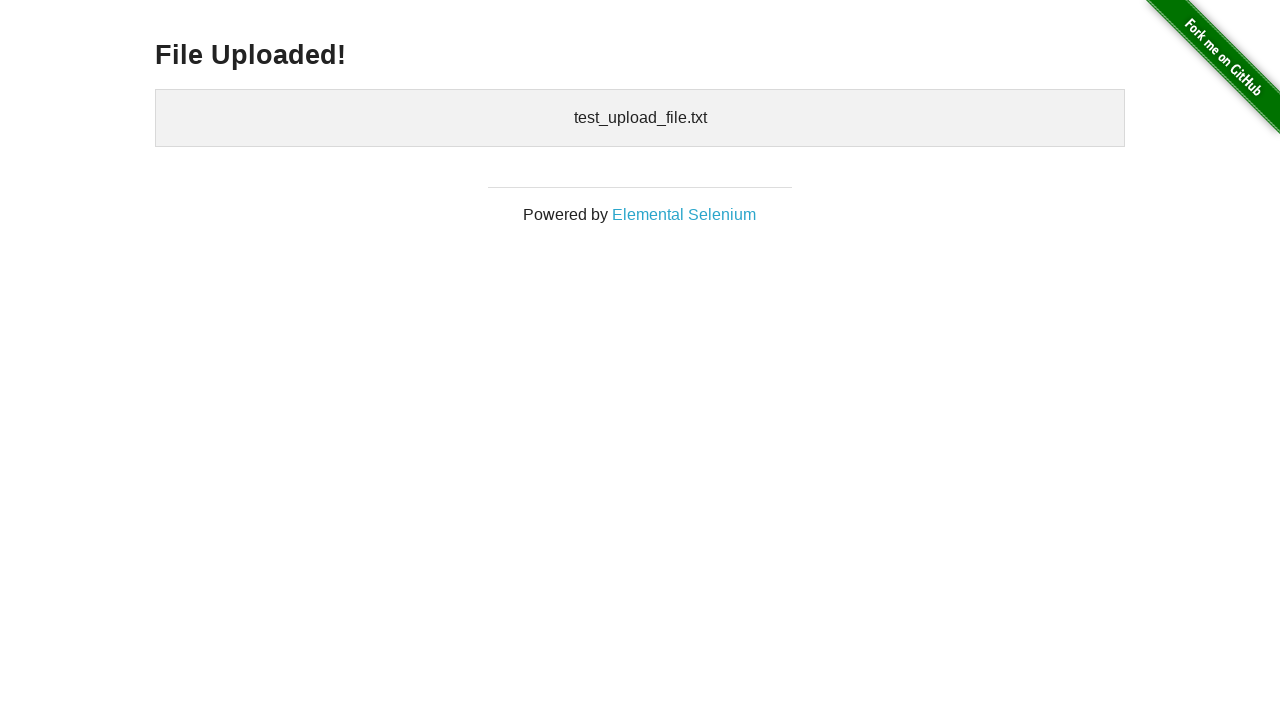

Upload success message 'File Uploaded!' appeared
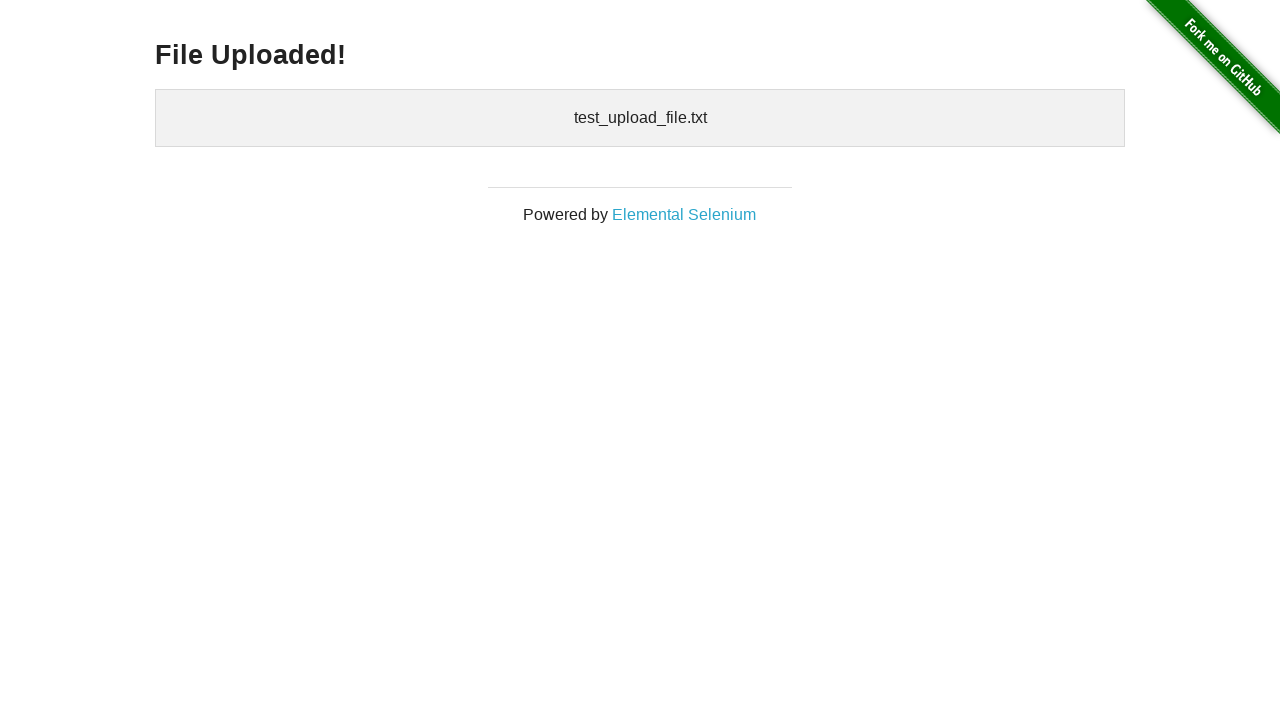

Uploaded files section loaded and displayed
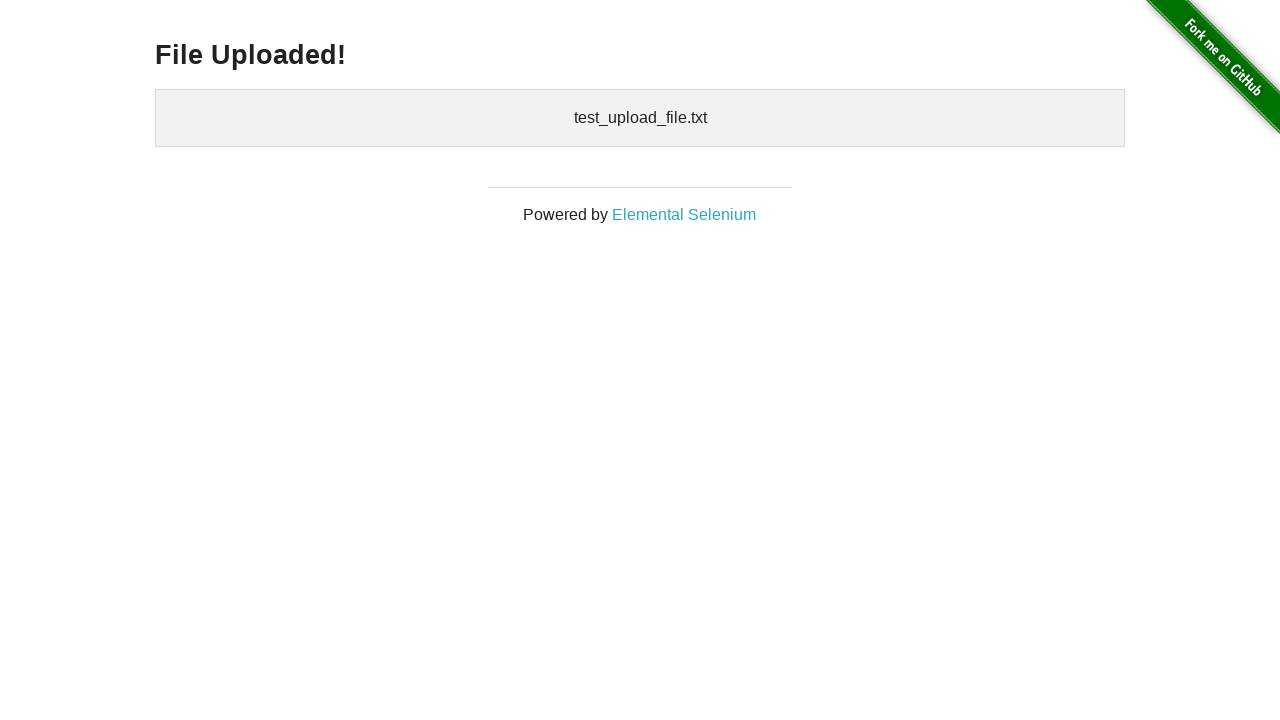

Cleaned up temporary test file
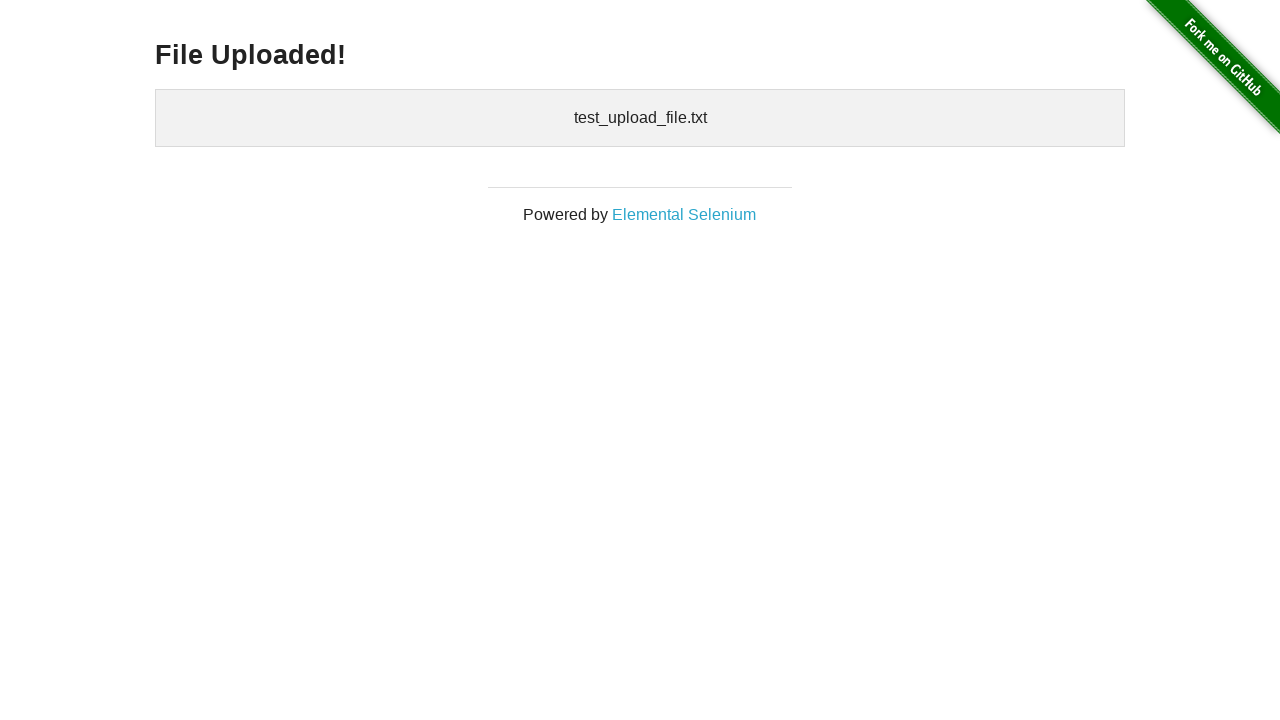

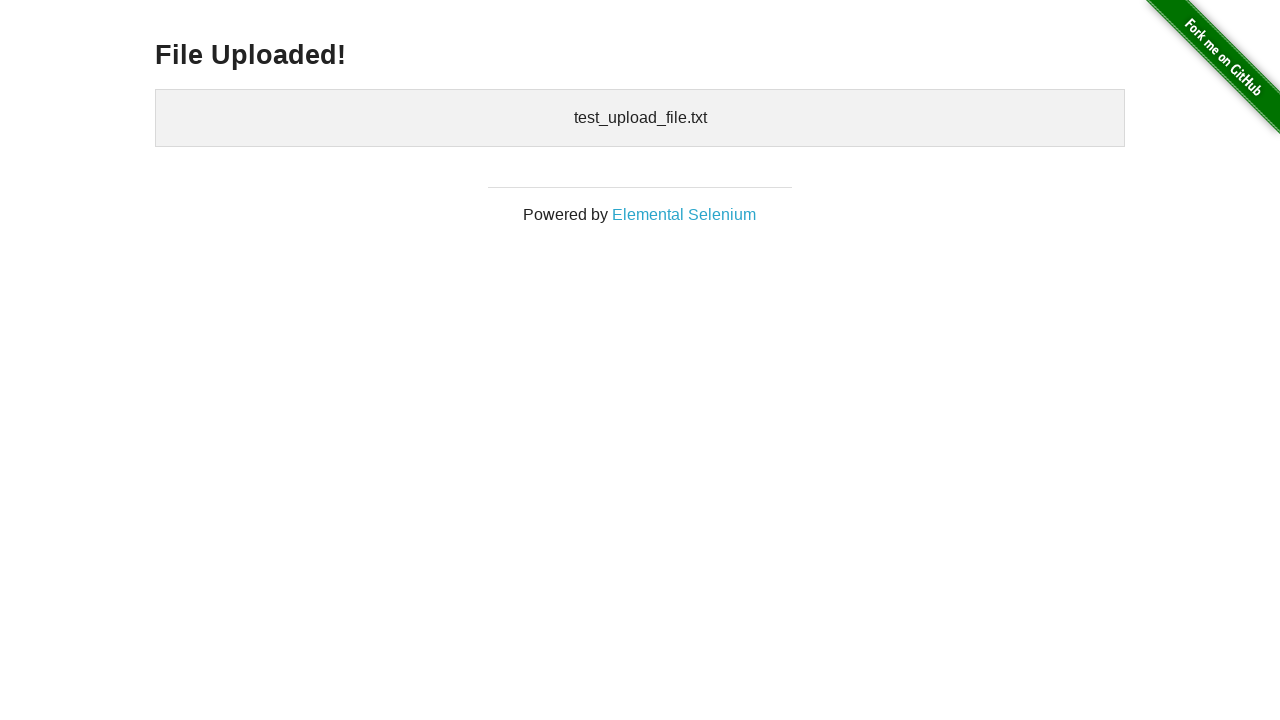